Tests window handling functionality by clicking a link that opens a new window, switching to the new window to verify its content, then switching back to the original window to verify it's still accessible.

Starting URL: https://the-internet.herokuapp.com/windows

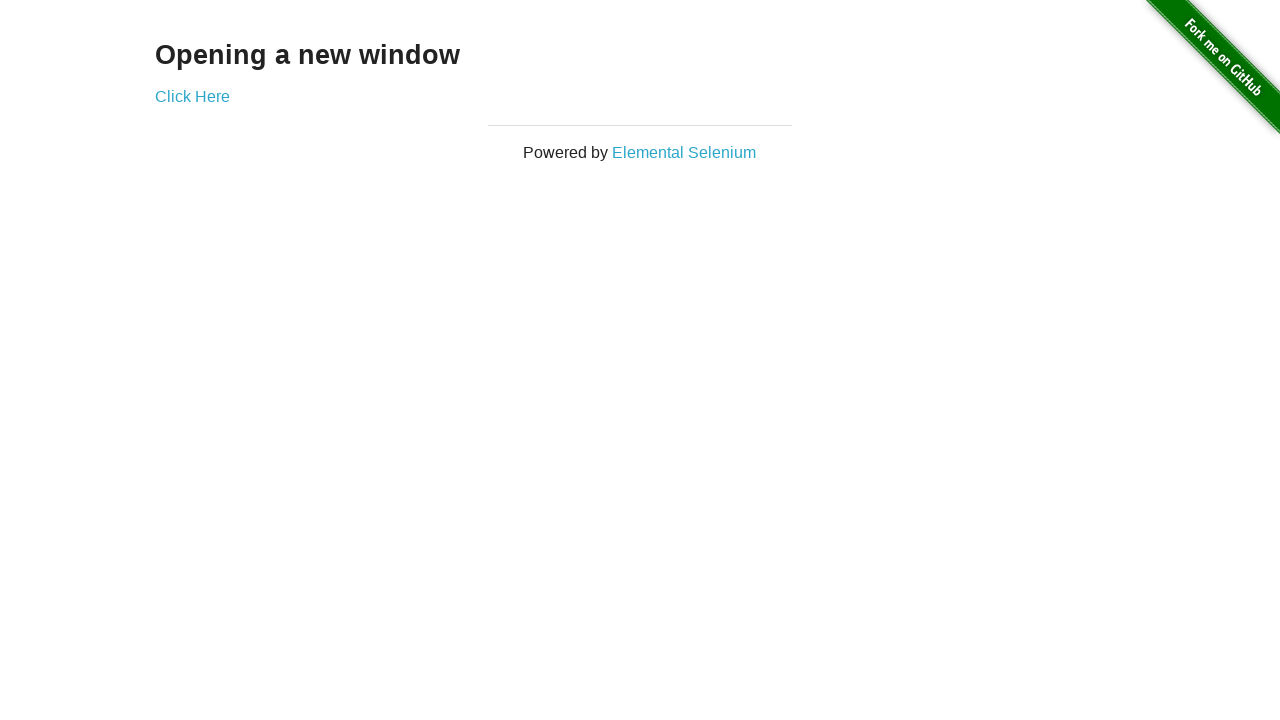

Verified page heading is 'Opening a new window'
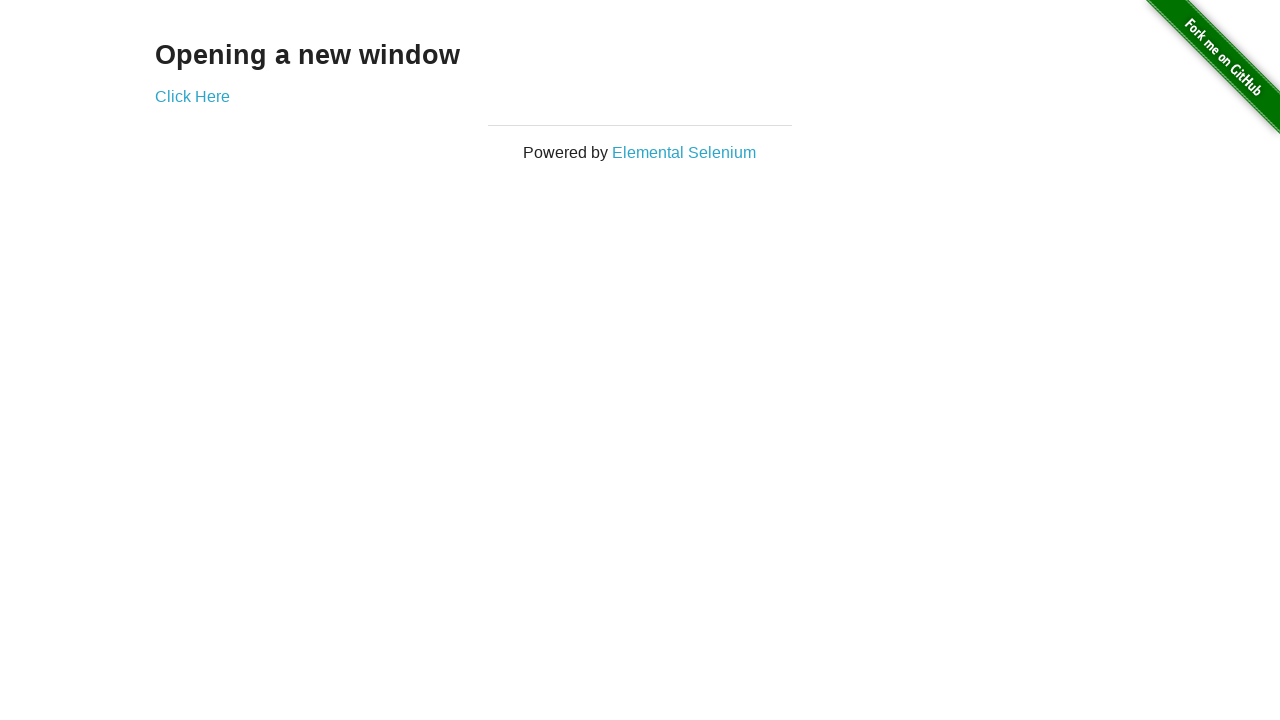

Verified page title is 'The Internet'
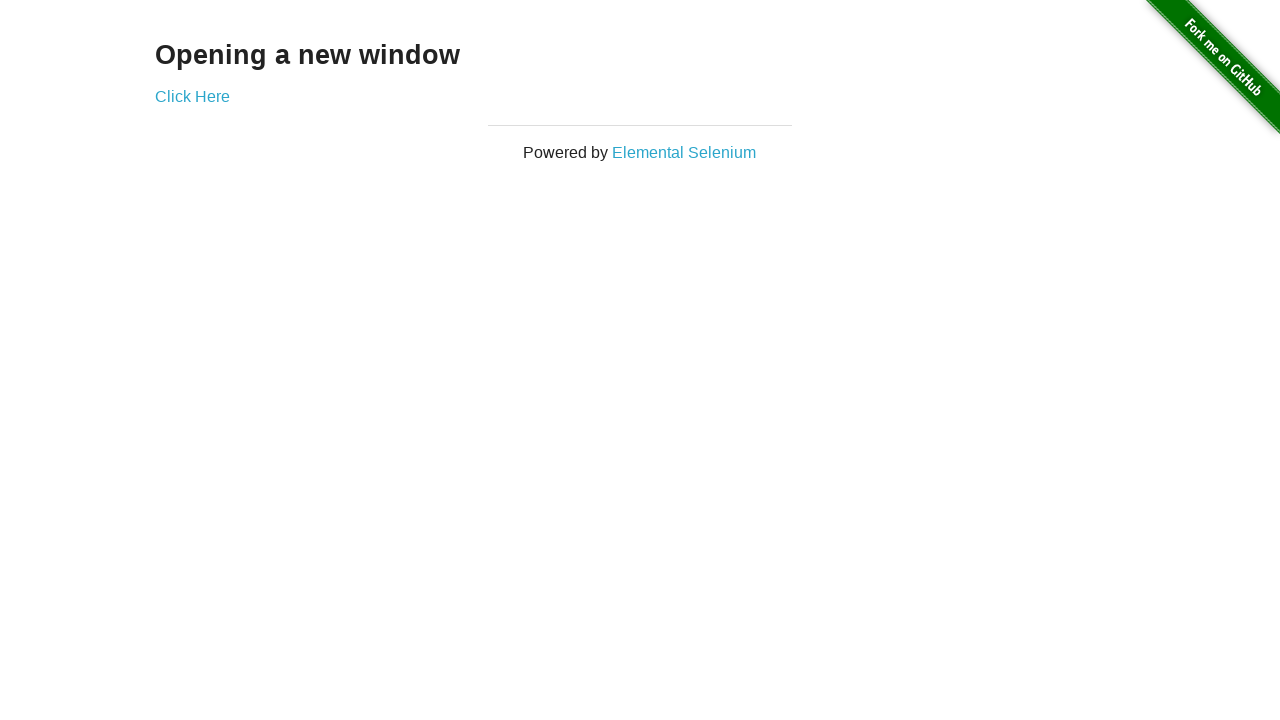

Clicked 'Click Here' link to open new window at (192, 96) on text=Click Here
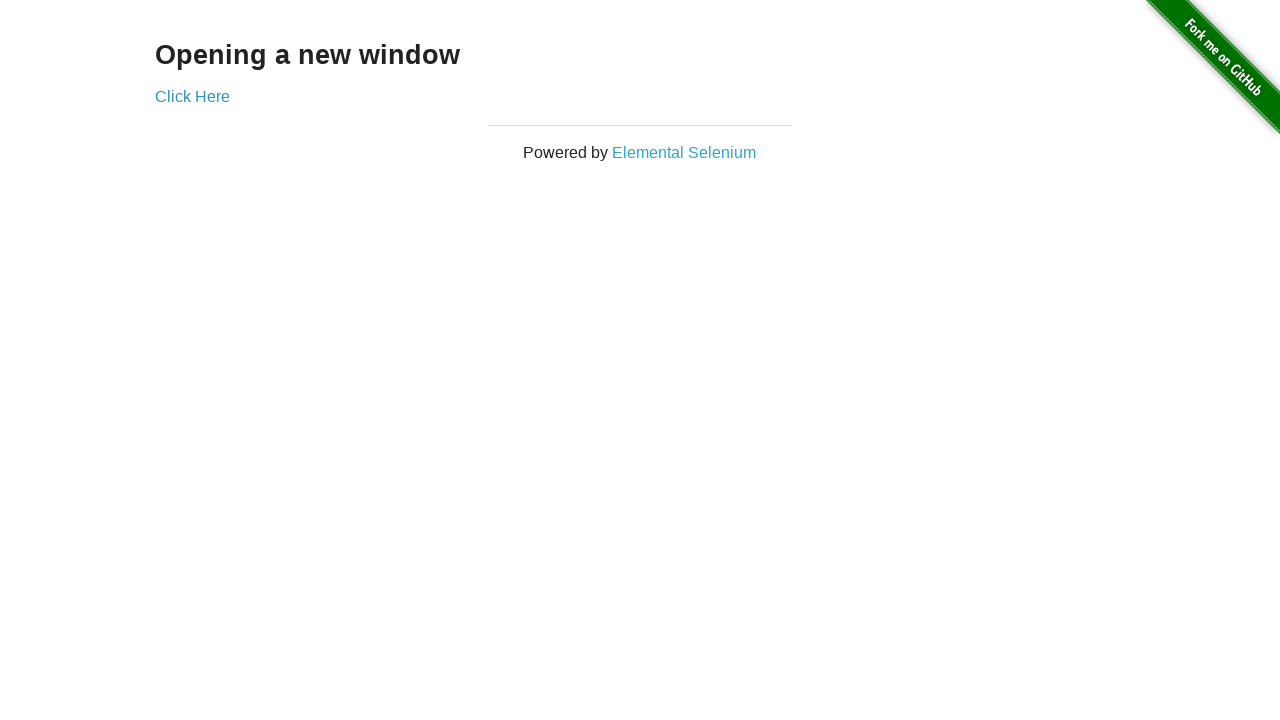

Obtained reference to new window
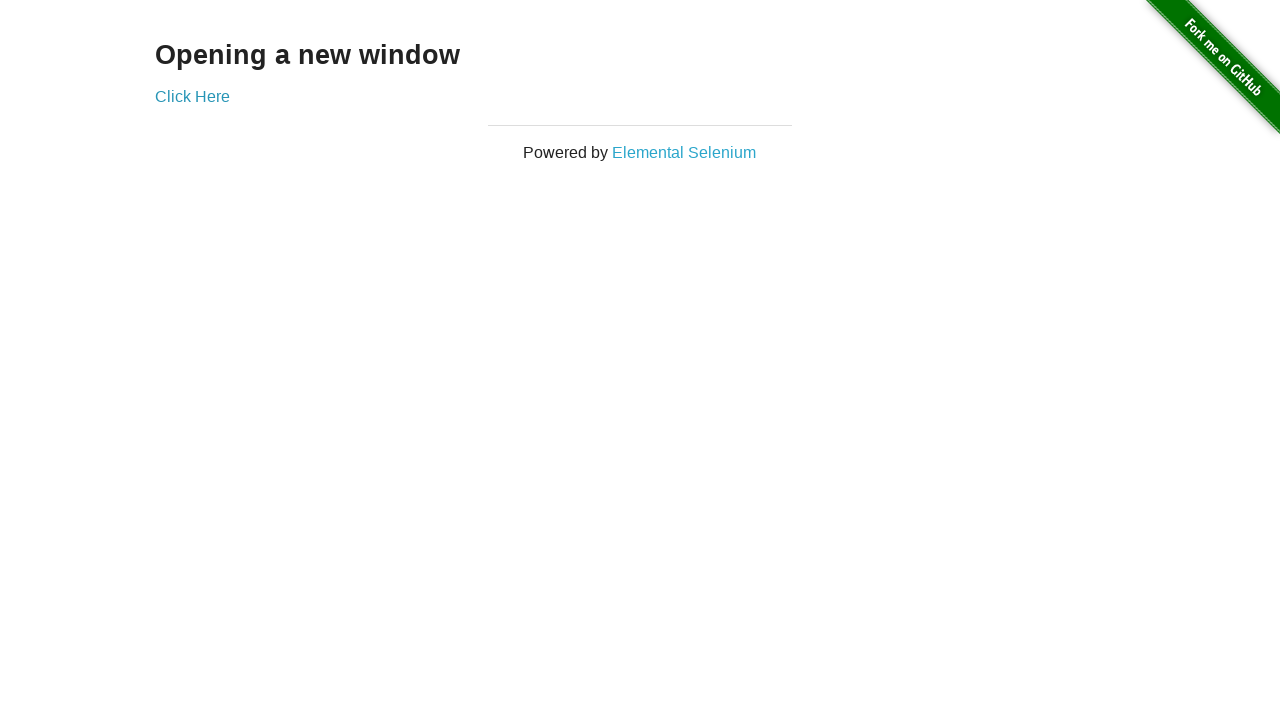

New window finished loading
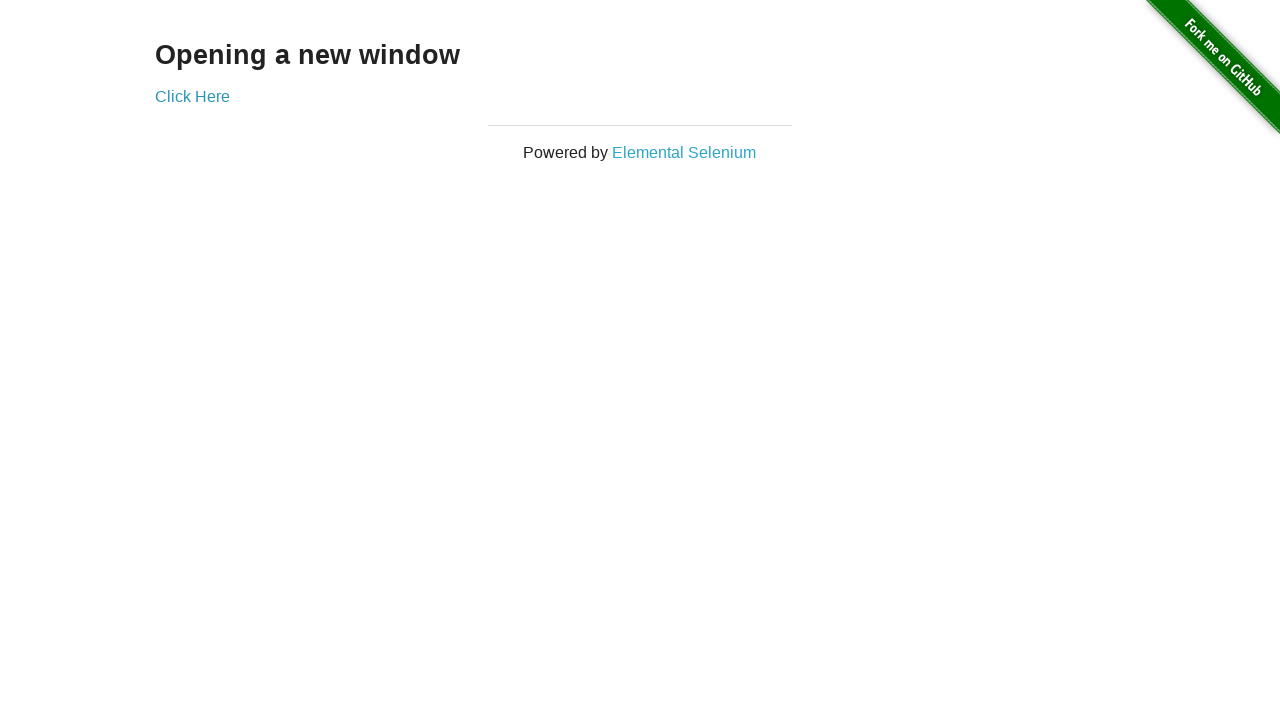

Verified new window title is 'New Window'
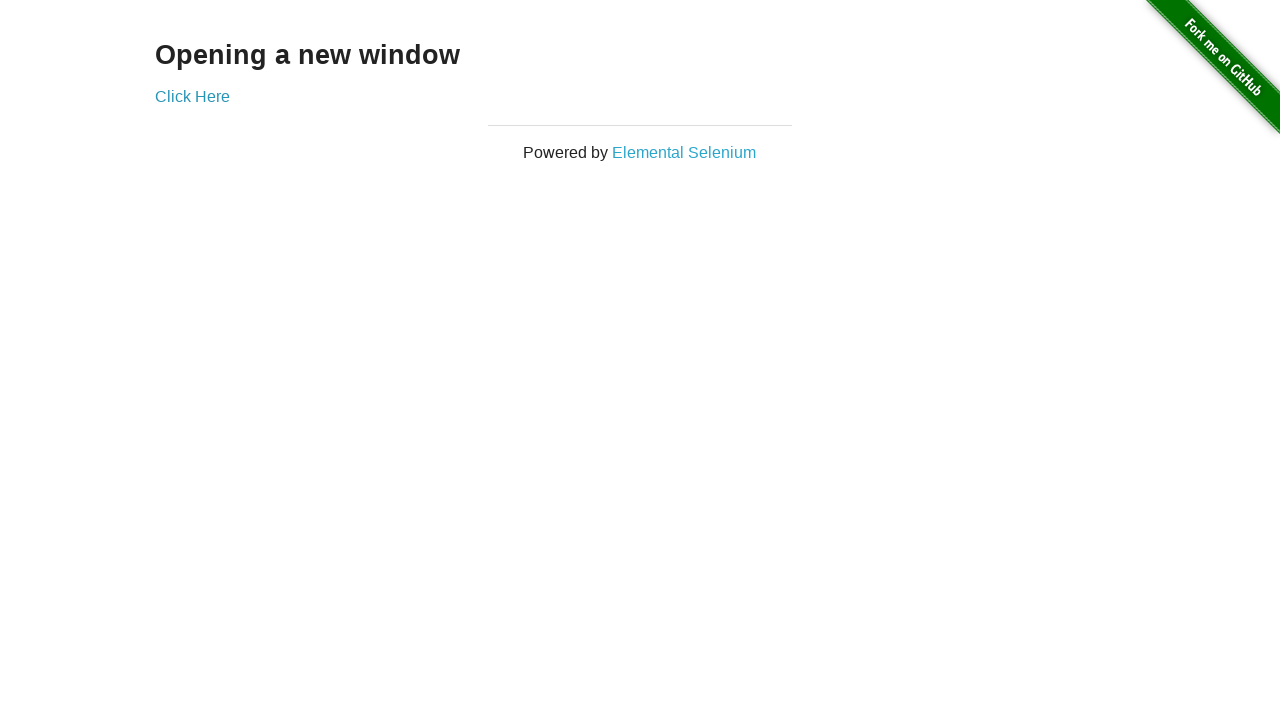

Verified new window heading is 'New Window'
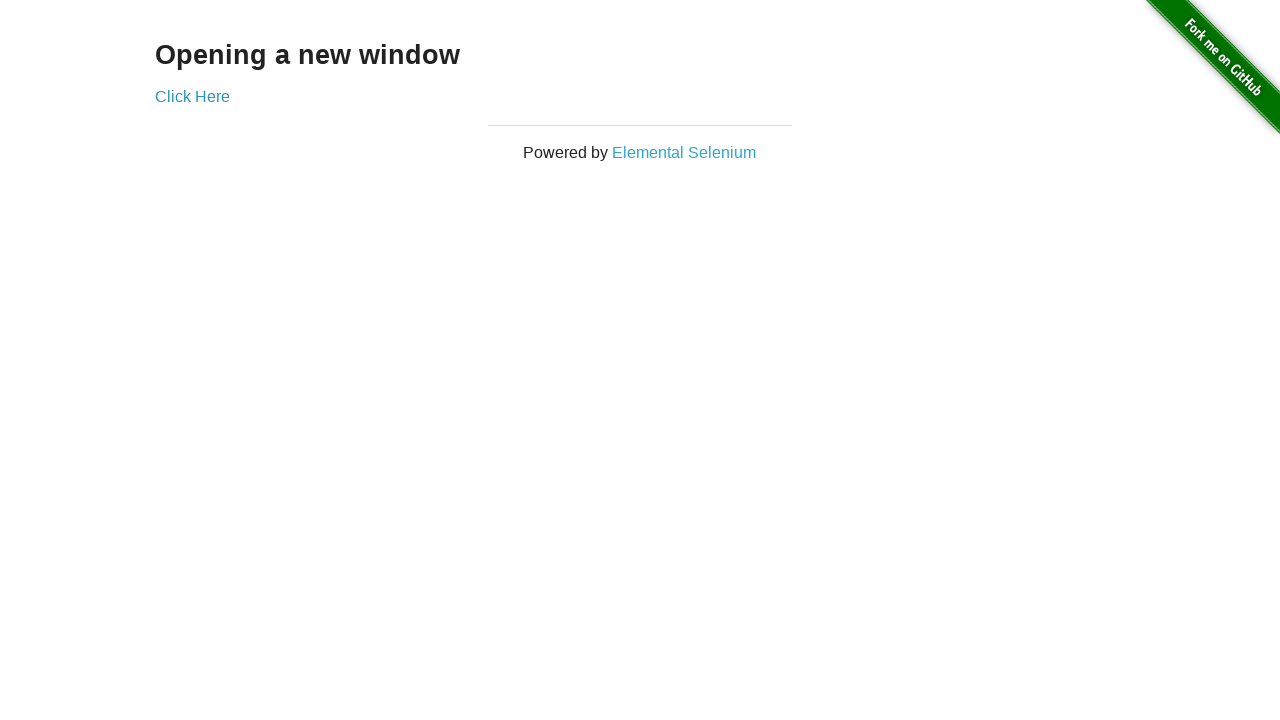

Brought original window to front
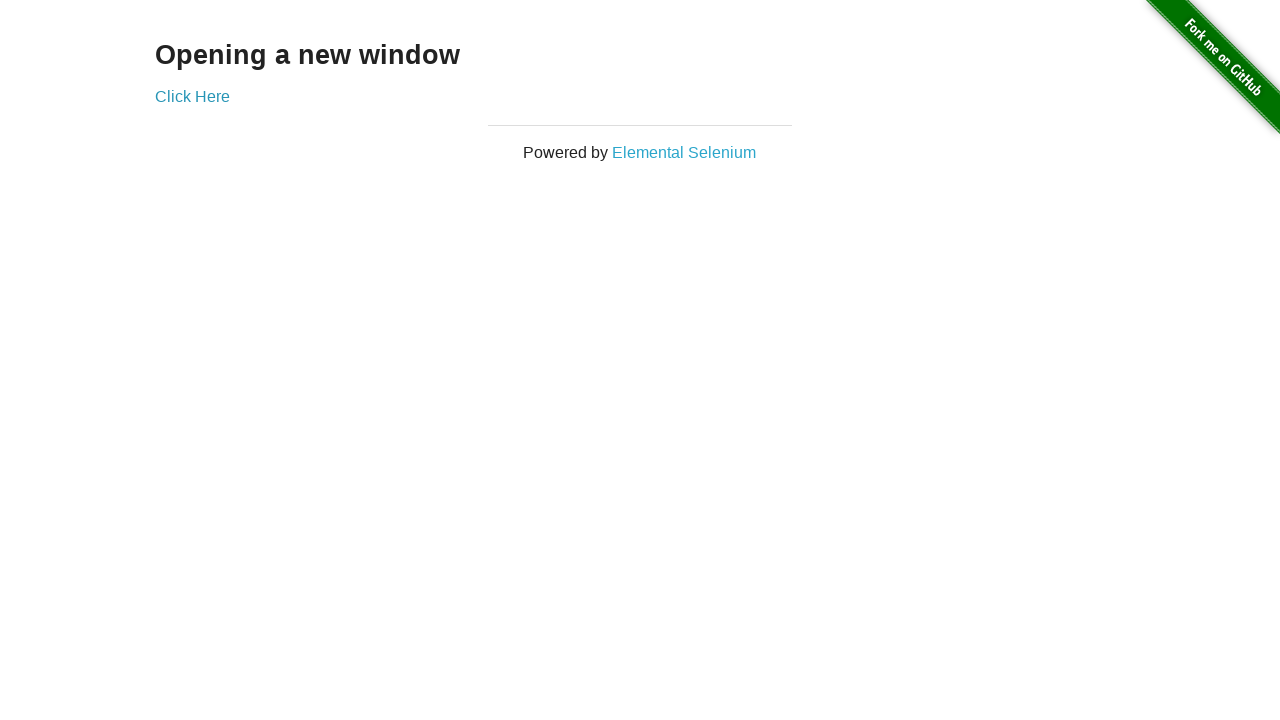

Verified original window title is still 'The Internet'
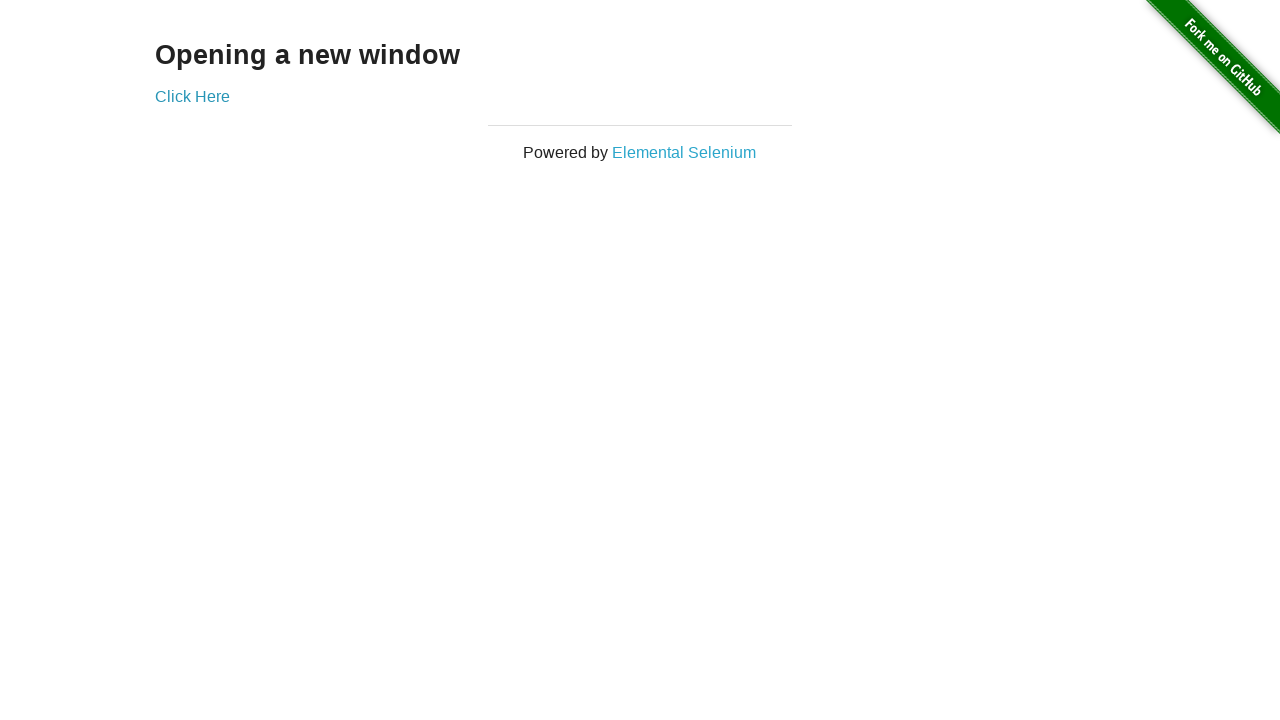

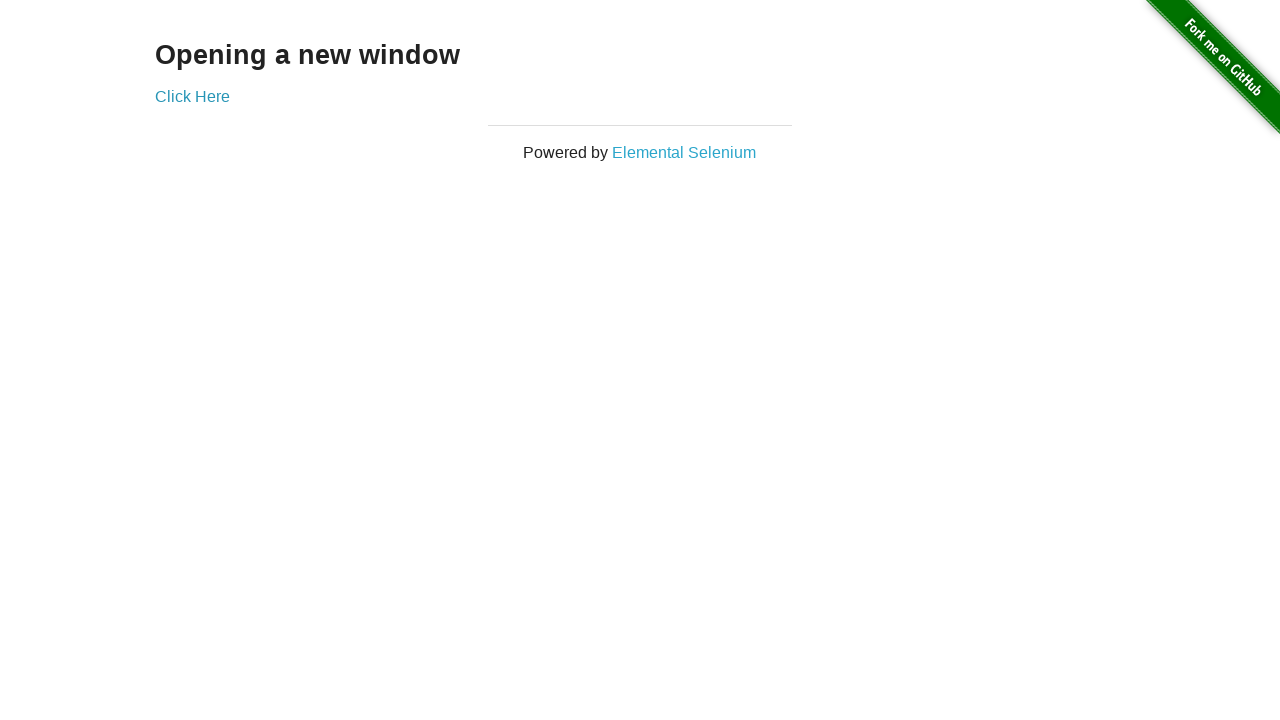